Tests text input functionality on Selenium web form by entering text and submitting the form

Starting URL: https://www.selenium.dev/selenium/web/web-form.html

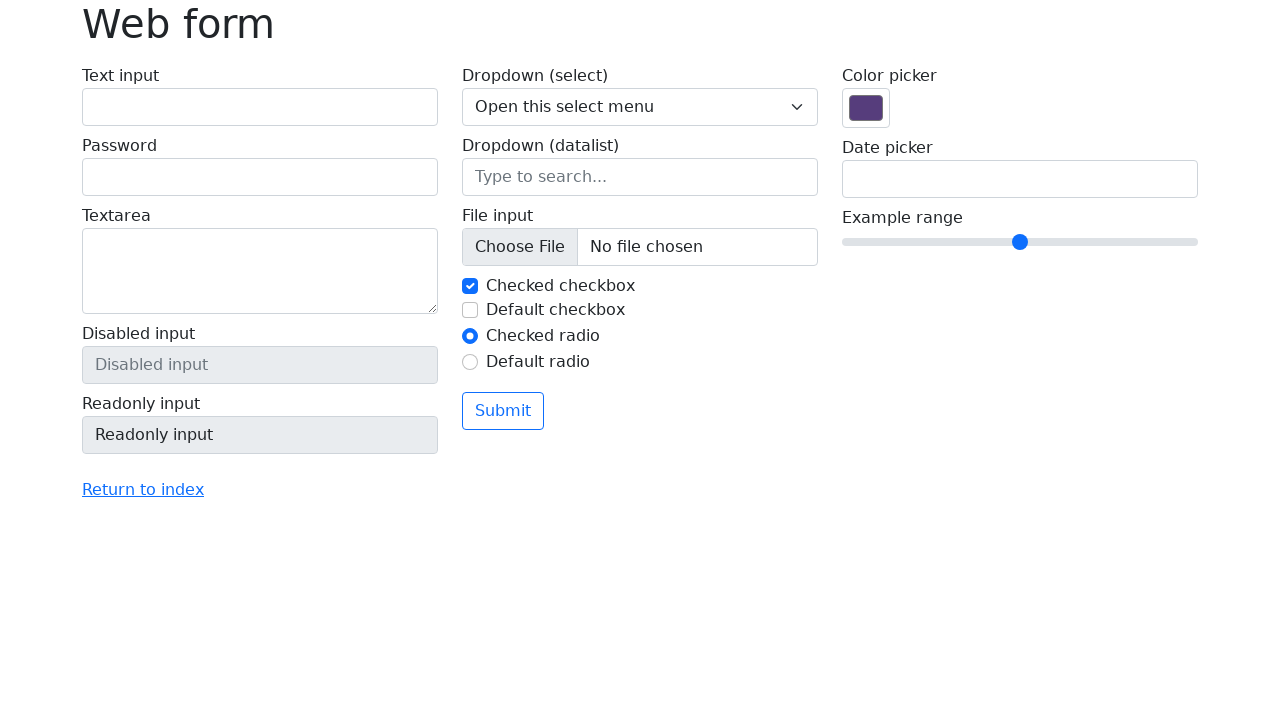

Clicked on text input field at (260, 107) on #my-text-id
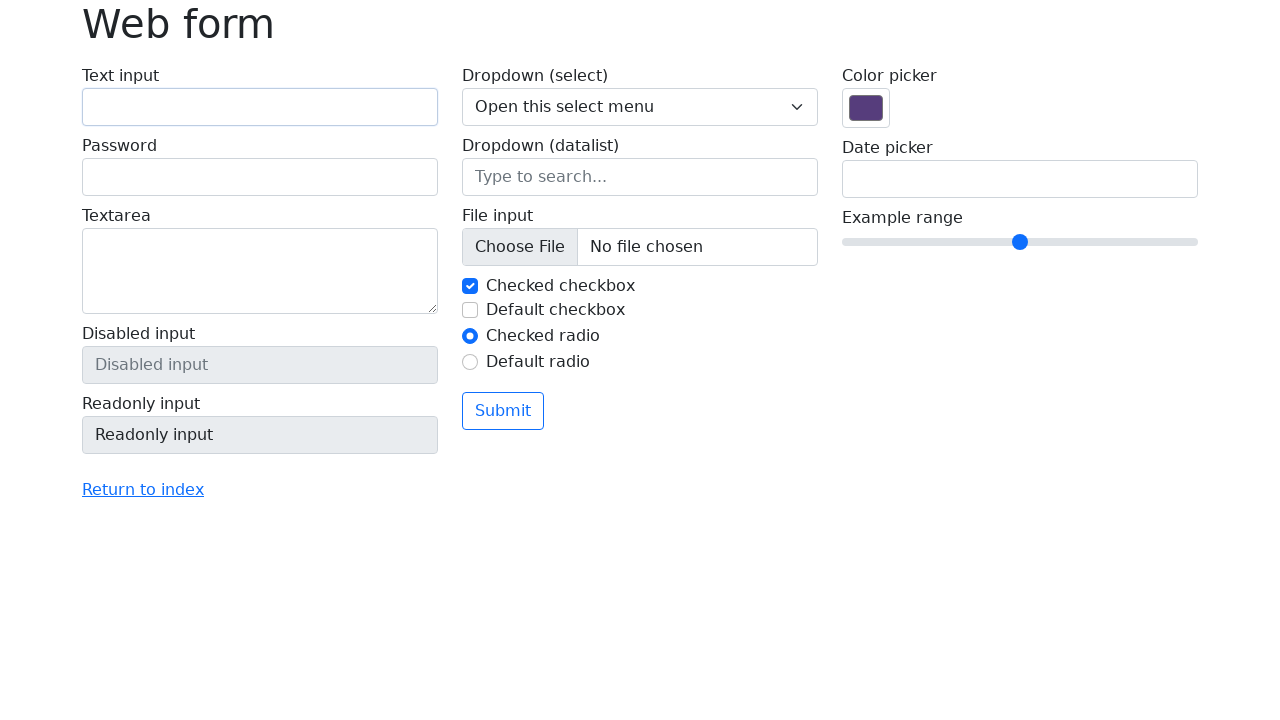

Filled text input field with 'Selenium' on #my-text-id
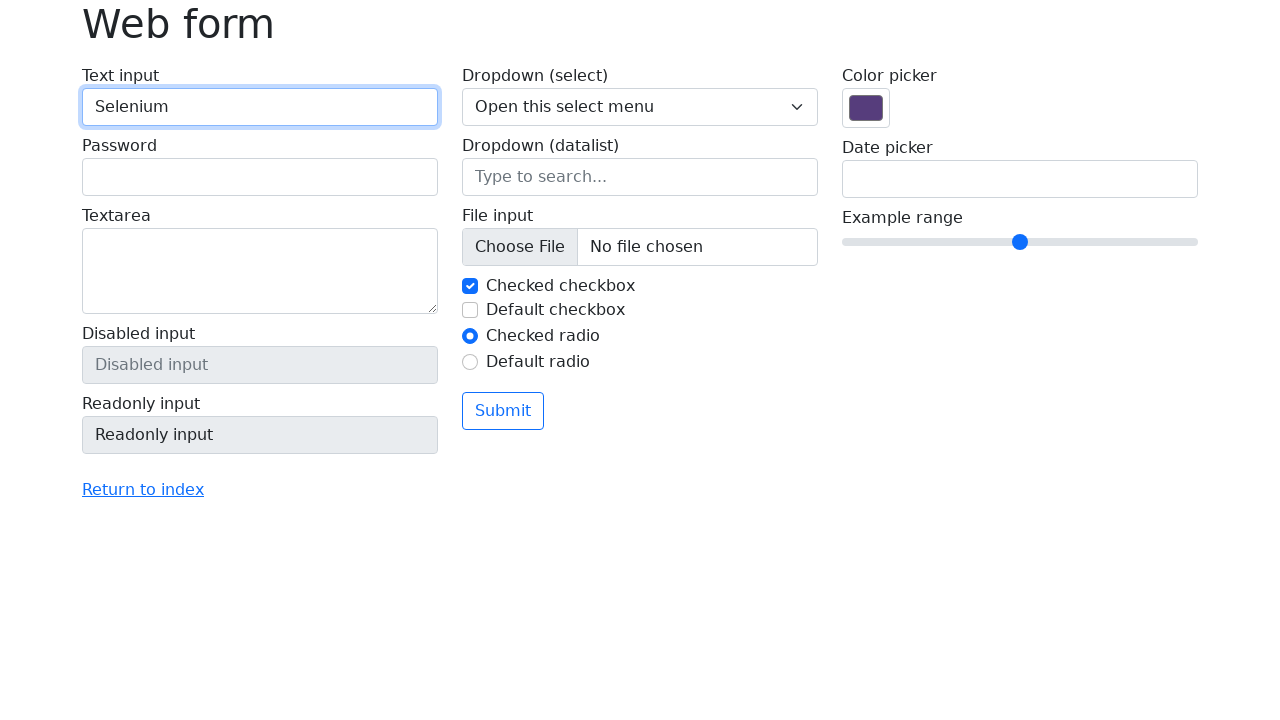

Clicked submit button to submit the form at (503, 411) on button[type='submit']
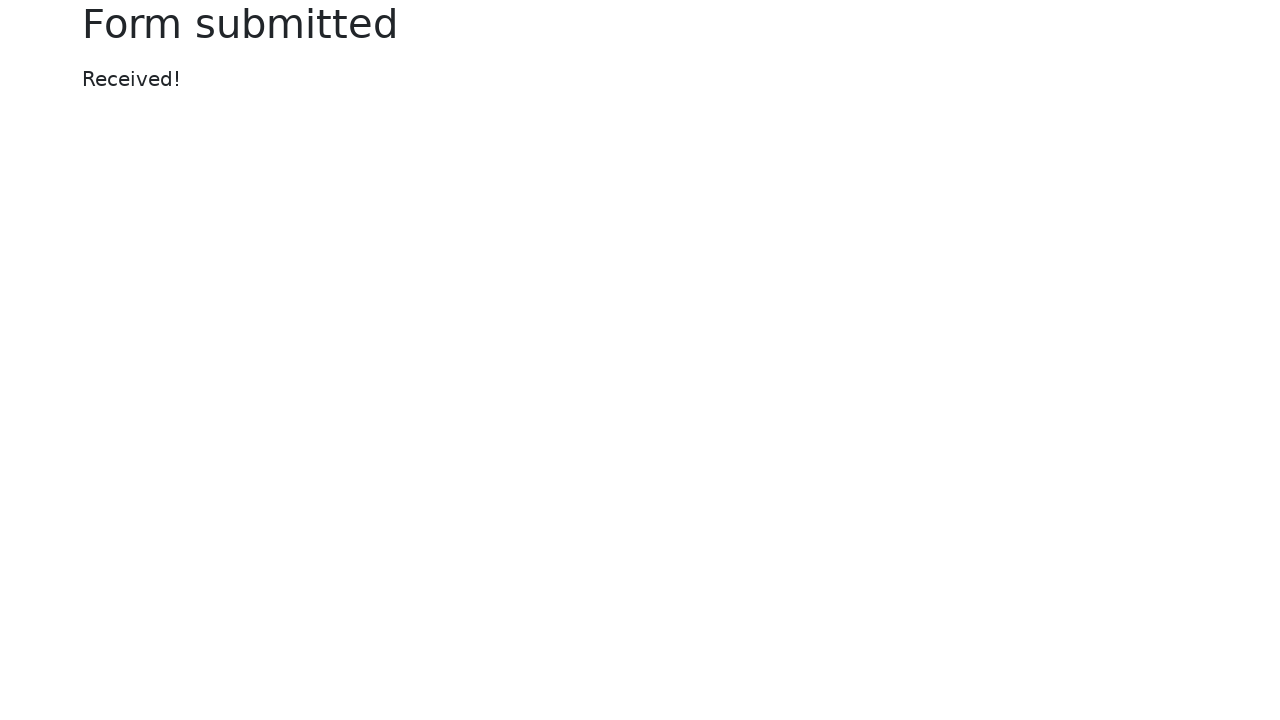

Success message appeared after form submission
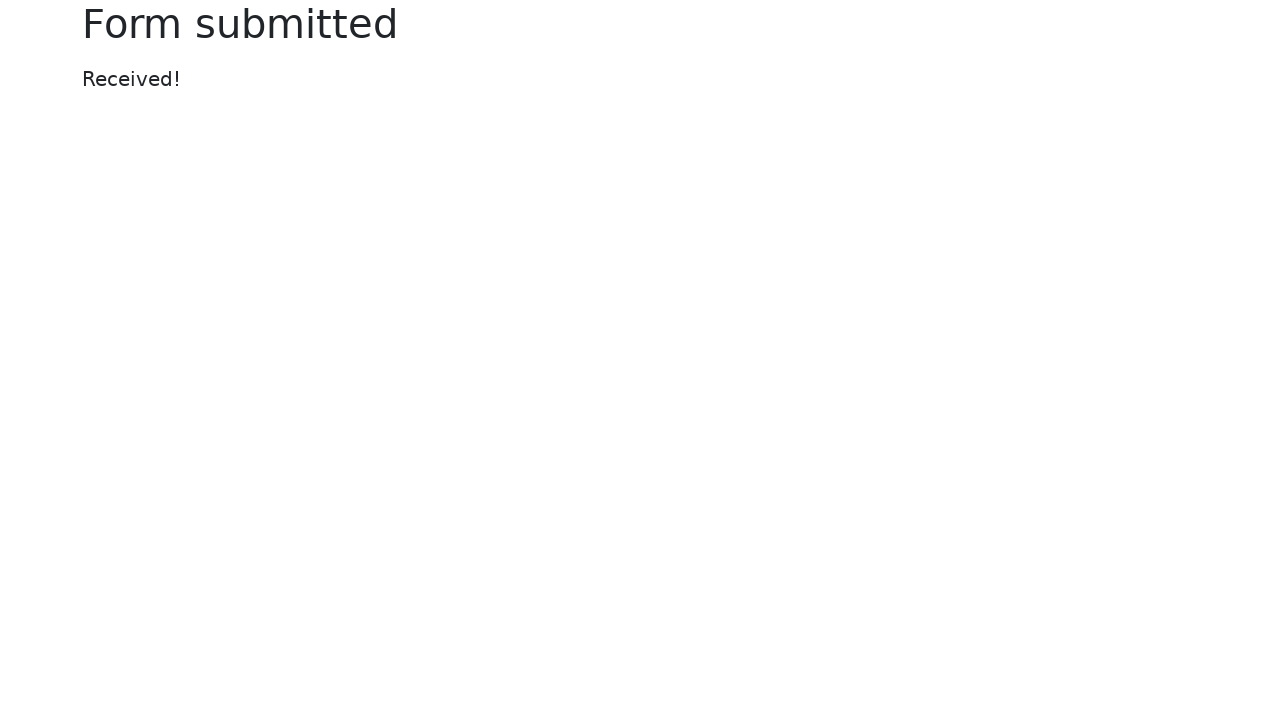

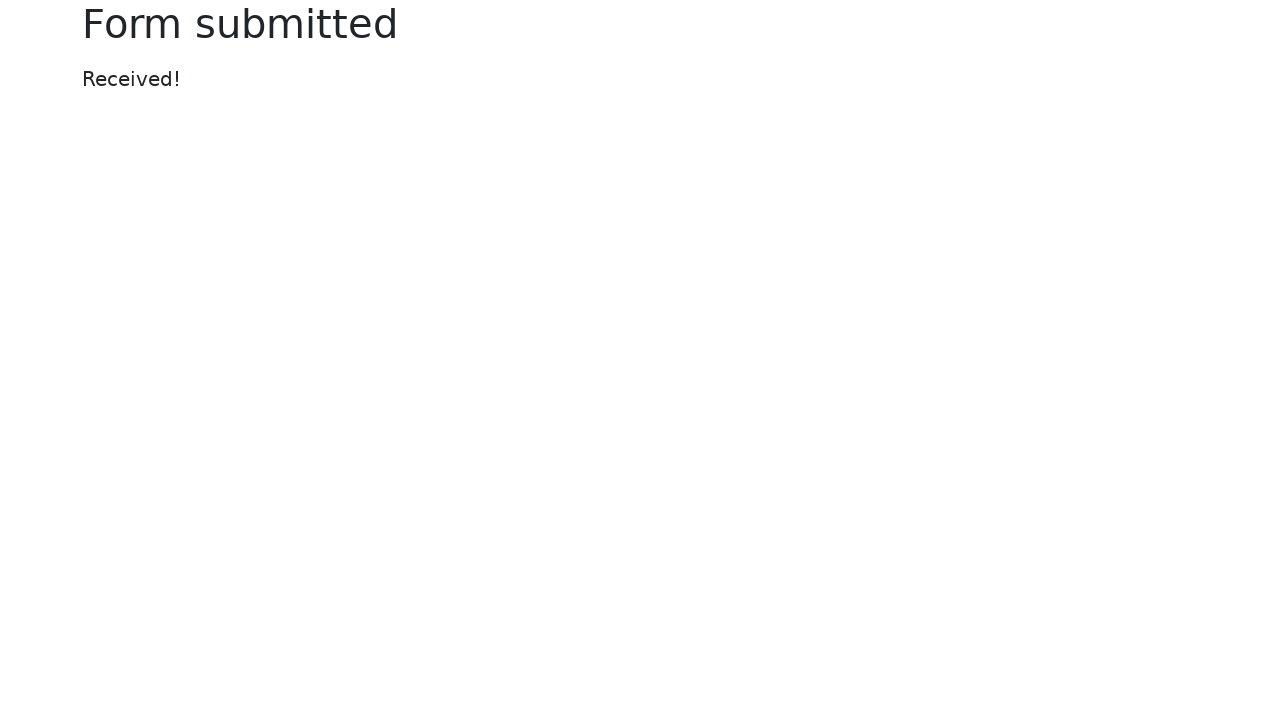